Tests password generation with special characters in both master password and site fields

Starting URL: http://angel.net/~nic/passwd.current.html

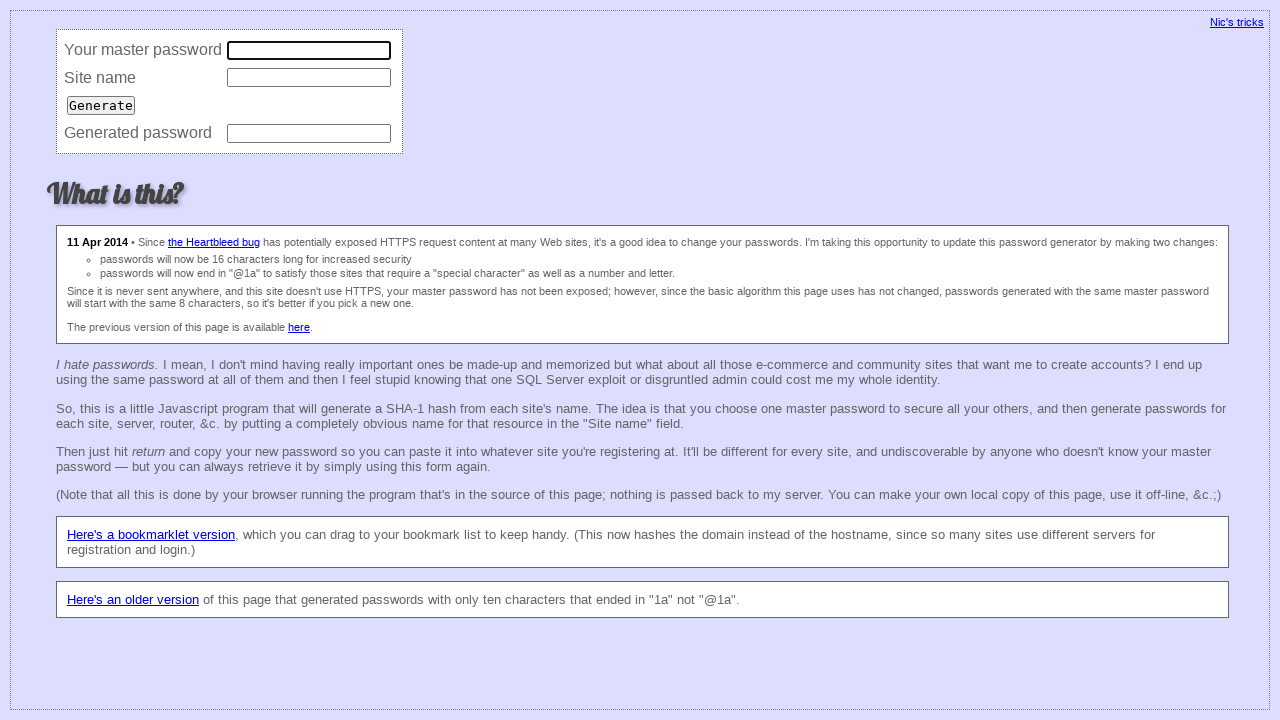

Filled master password field with special characters: ~!@#$%^&*()_+{}|\"%?></ on input[name='master']
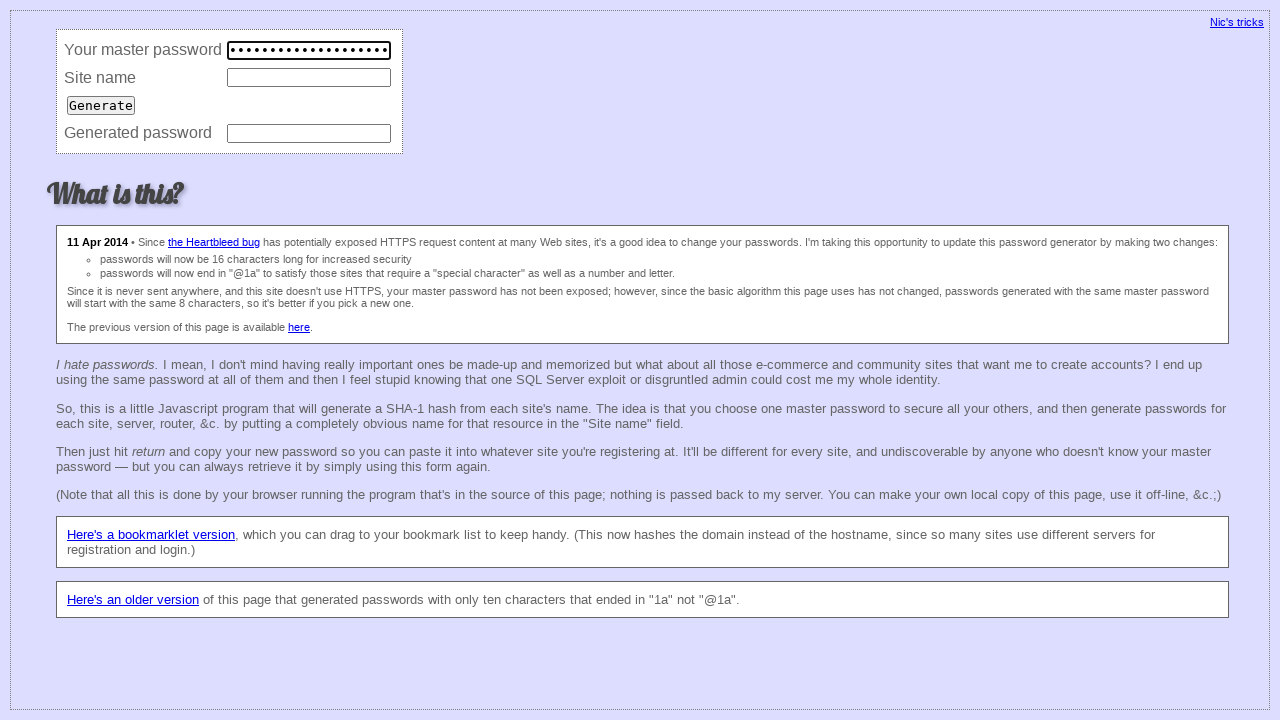

Filled site name field with special characters: ~!@#$%^&*()_+{}|\"%?></ on input[name='site']
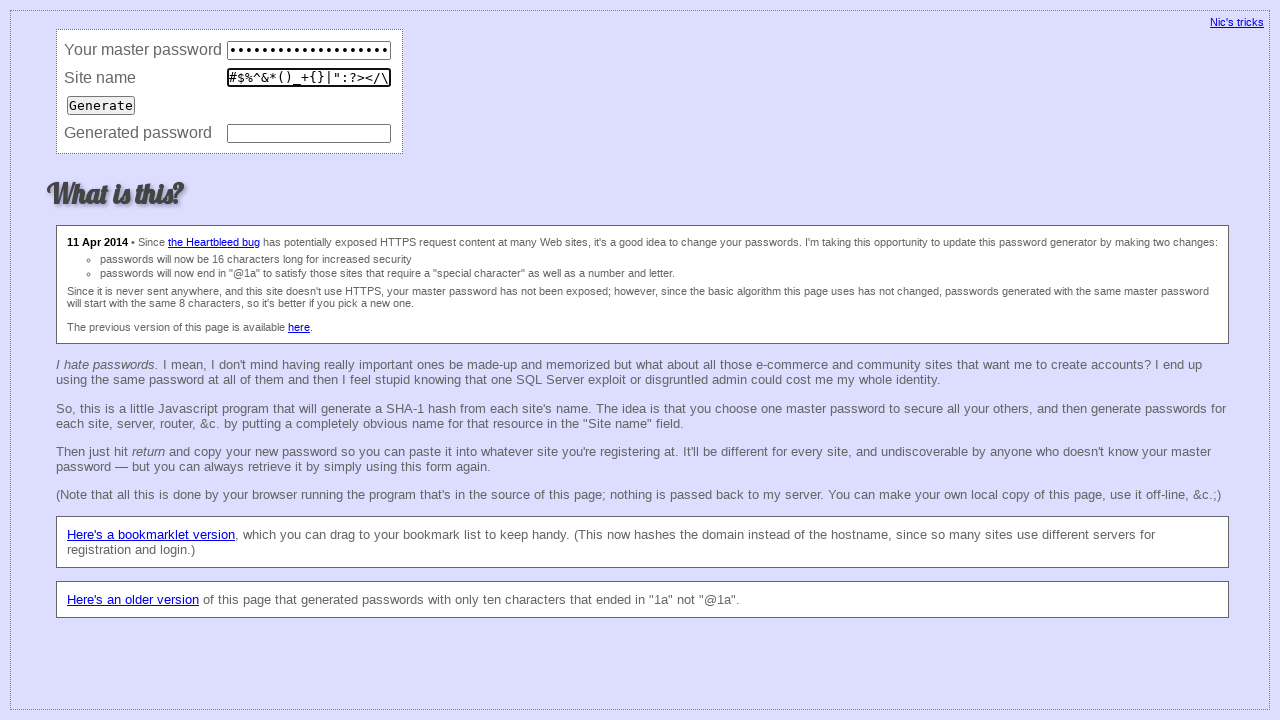

Clicked generate button to create password at (101, 105) on input[type='submit']
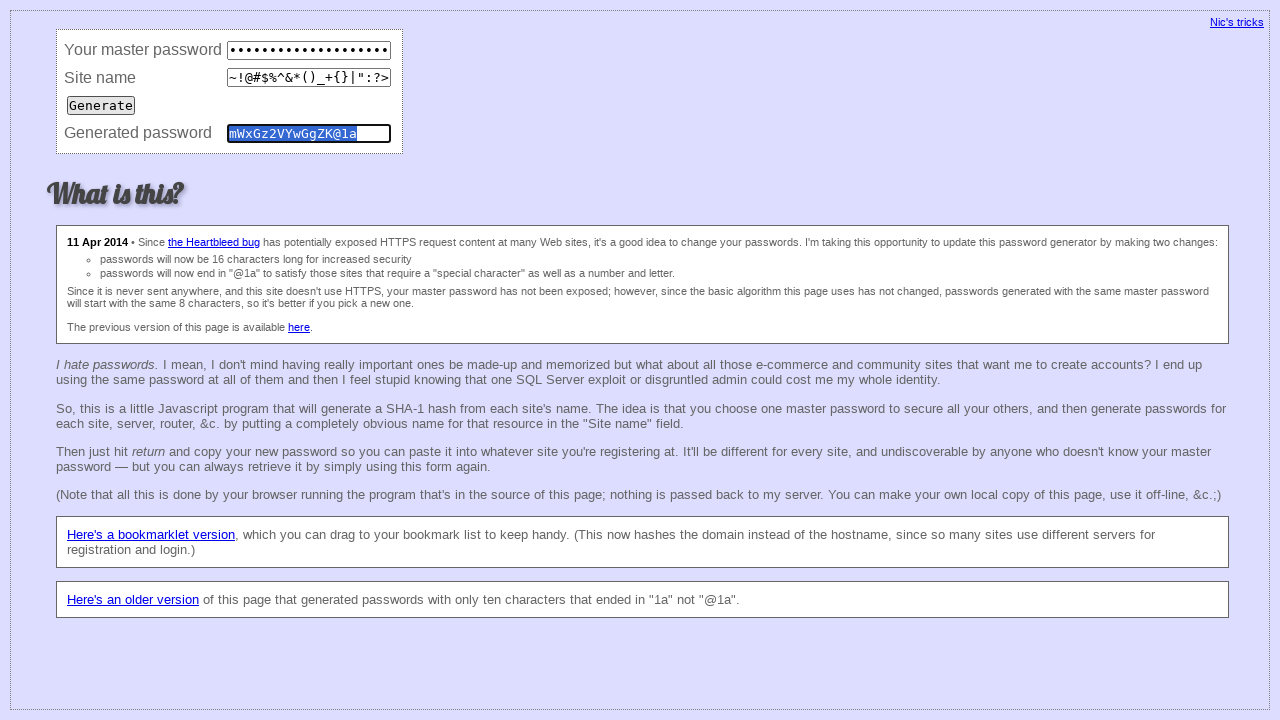

Retrieved generated password value
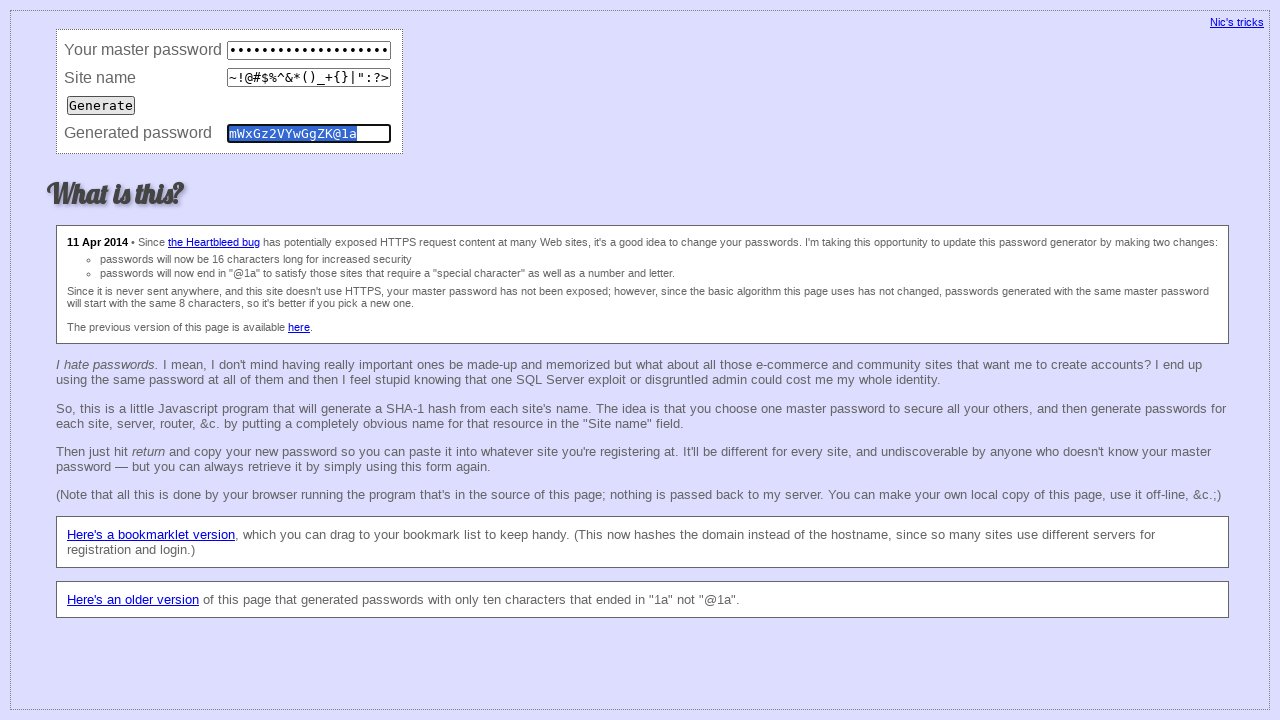

Asserted generated password matches expected value: mWxGz2VYwGgZK@1a
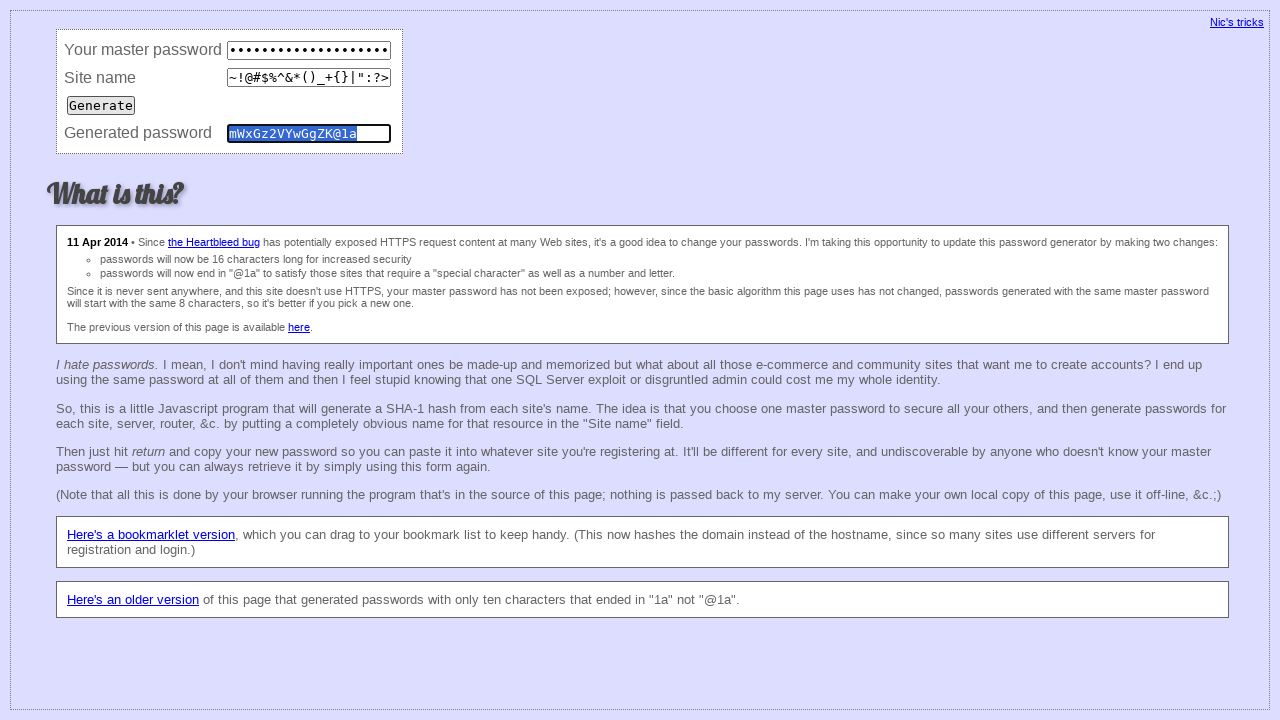

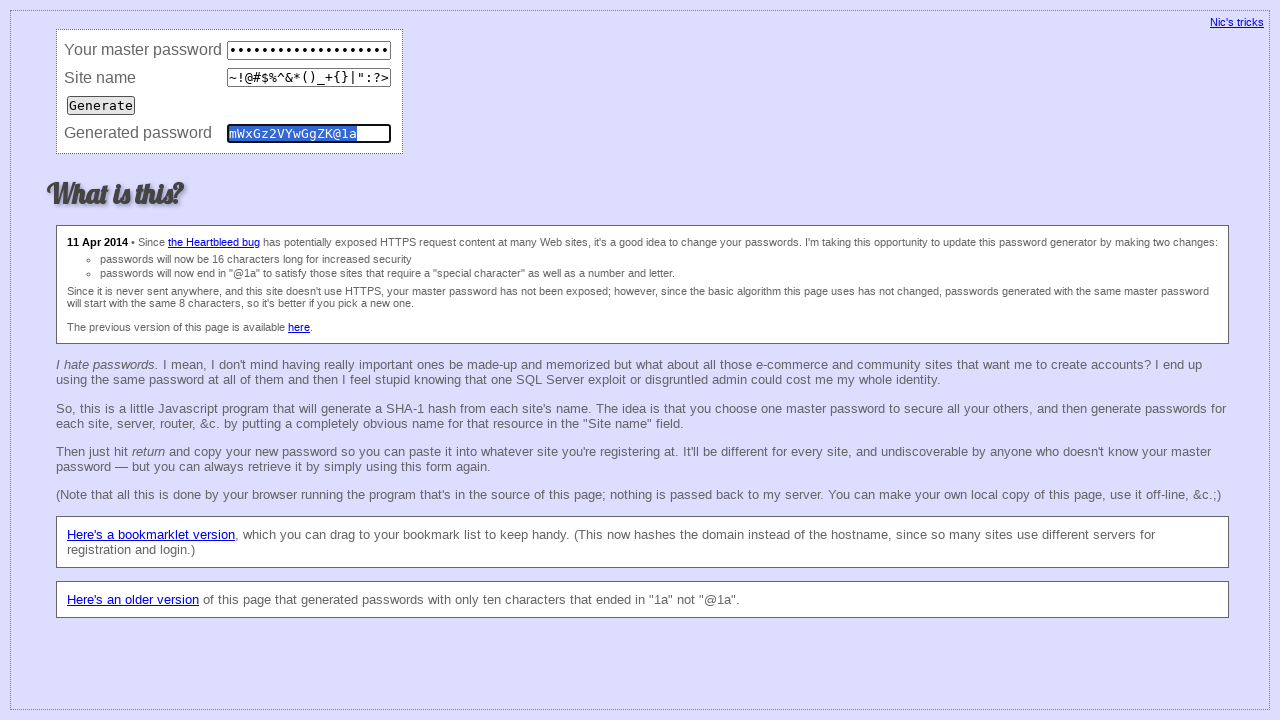